Tests JavaScript alert handling by clicking buttons that trigger different types of alerts (simple alerts, confirm dialogs, and prompt dialogs) and interacting with them by accepting, dismissing, and entering text.

Starting URL: http://the-internet.herokuapp.com/javascript_alerts

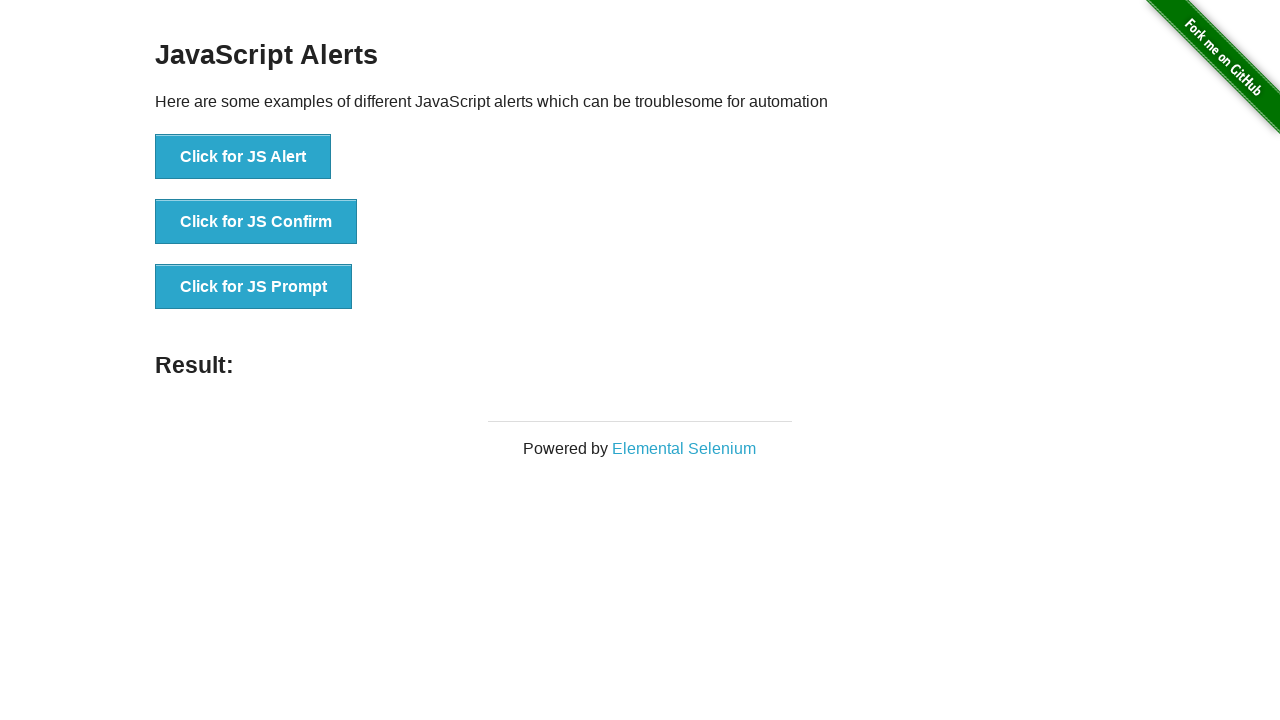

Clicked first button to trigger simple JS alert at (243, 157) on xpath=//*[@id='content']/div/ul/li[1]/button
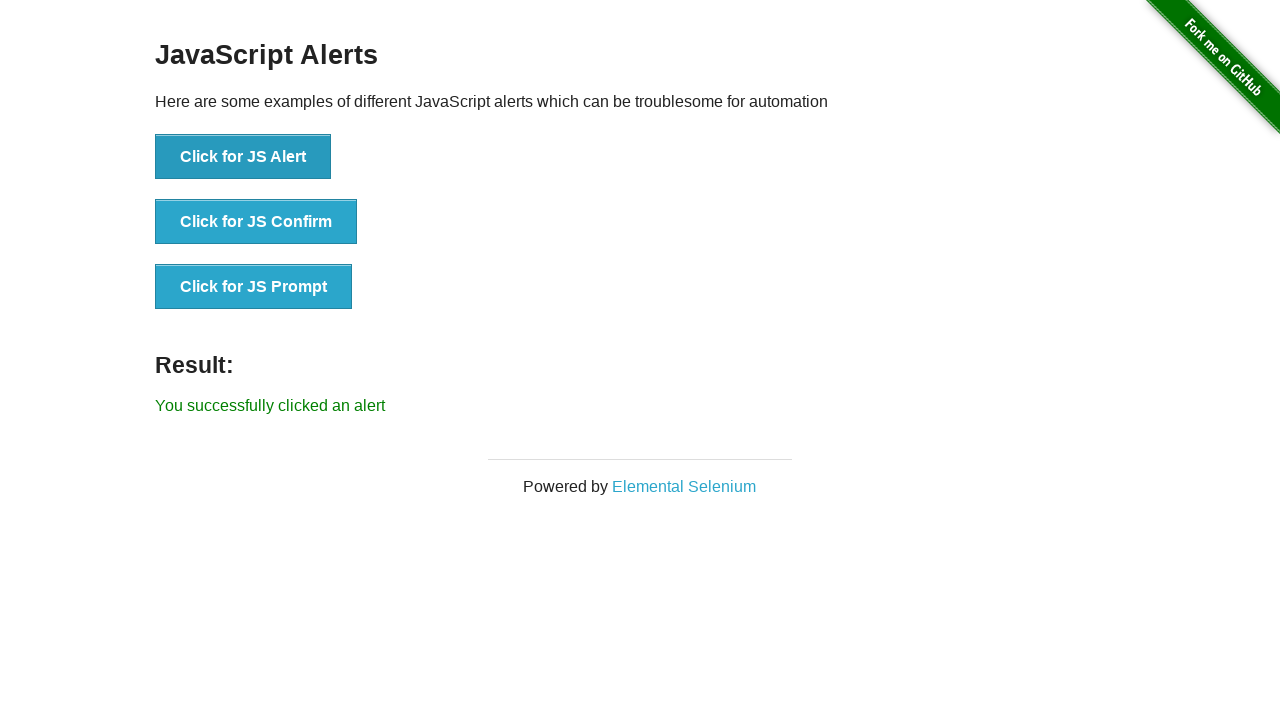

Set up dialog handler to accept alerts
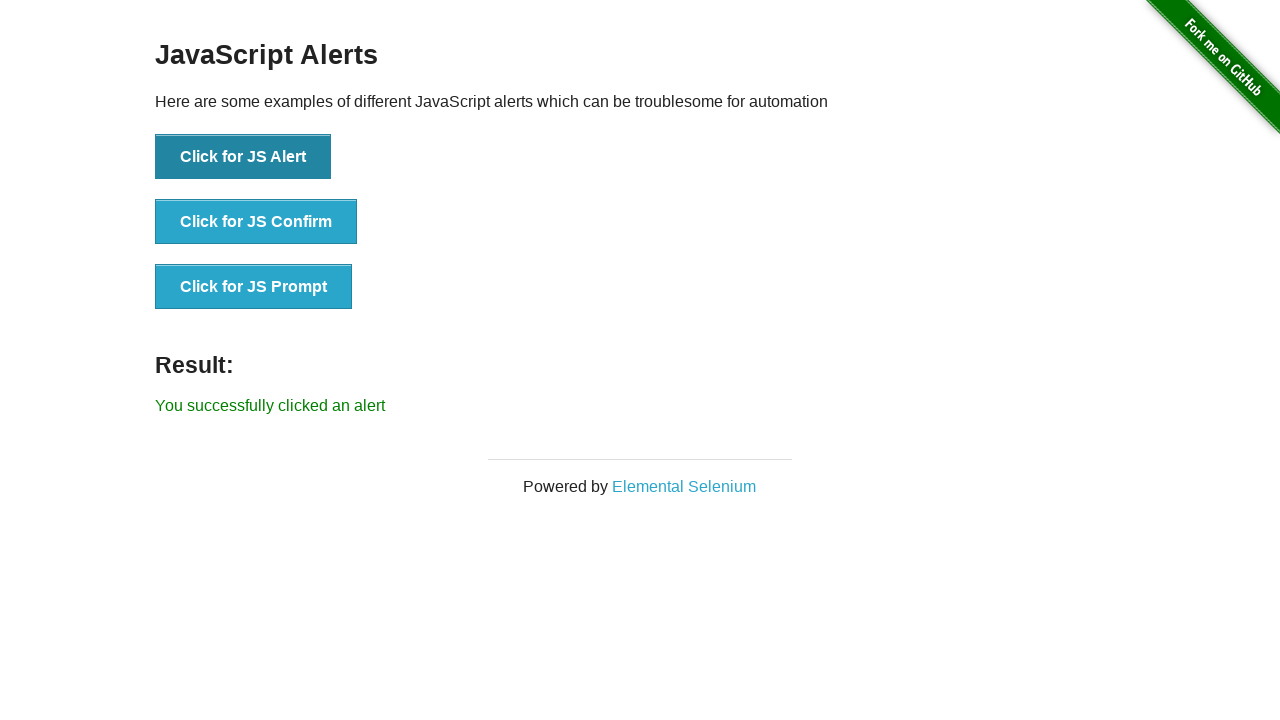

Clicked first button again to trigger simple JS alert at (243, 157) on xpath=//*[@id='content']/div/ul/li[1]/button
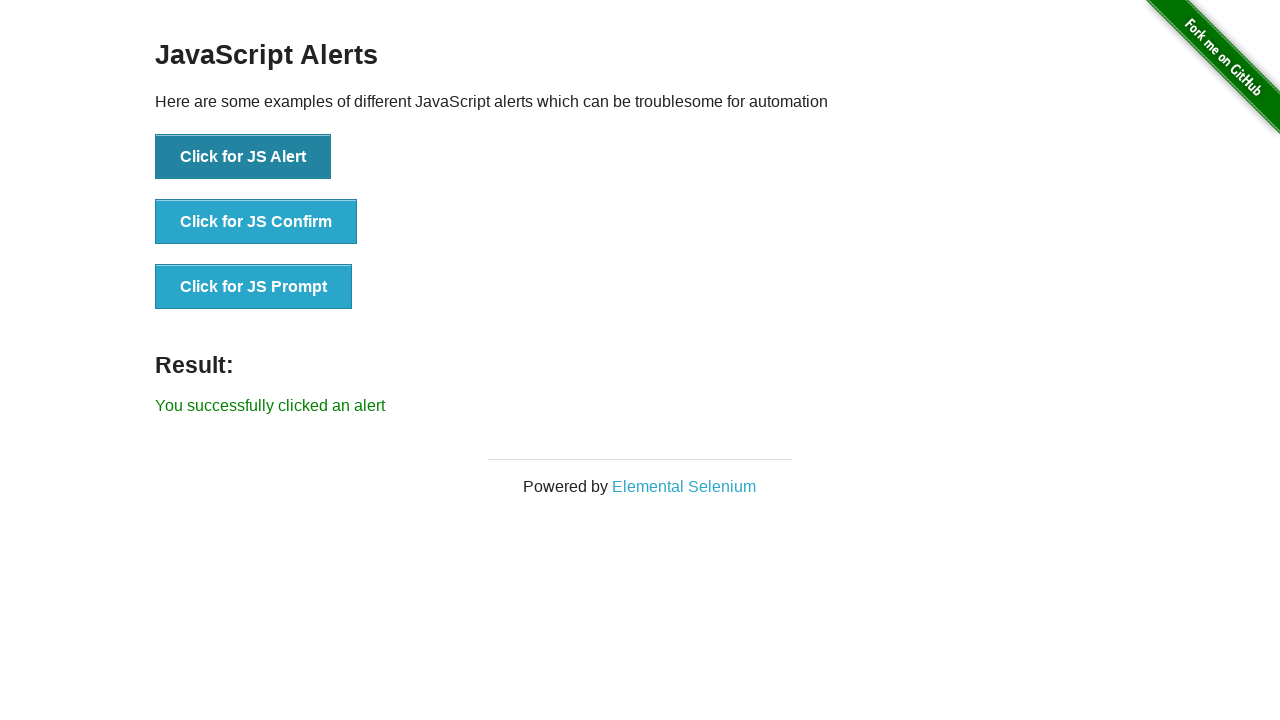

Clicked first button once more to trigger simple JS alert at (243, 157) on xpath=//*[@id='content']/div/ul/li[1]/button
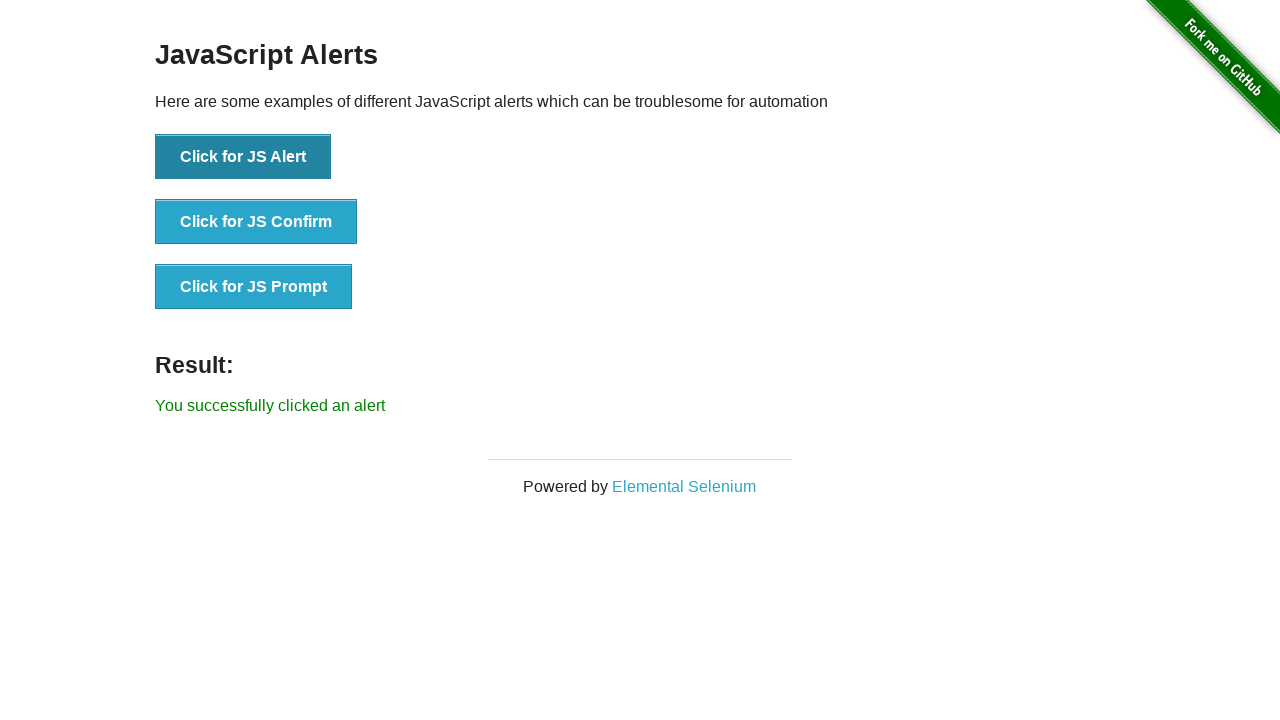

Set up dialog handler to dismiss the next dialog
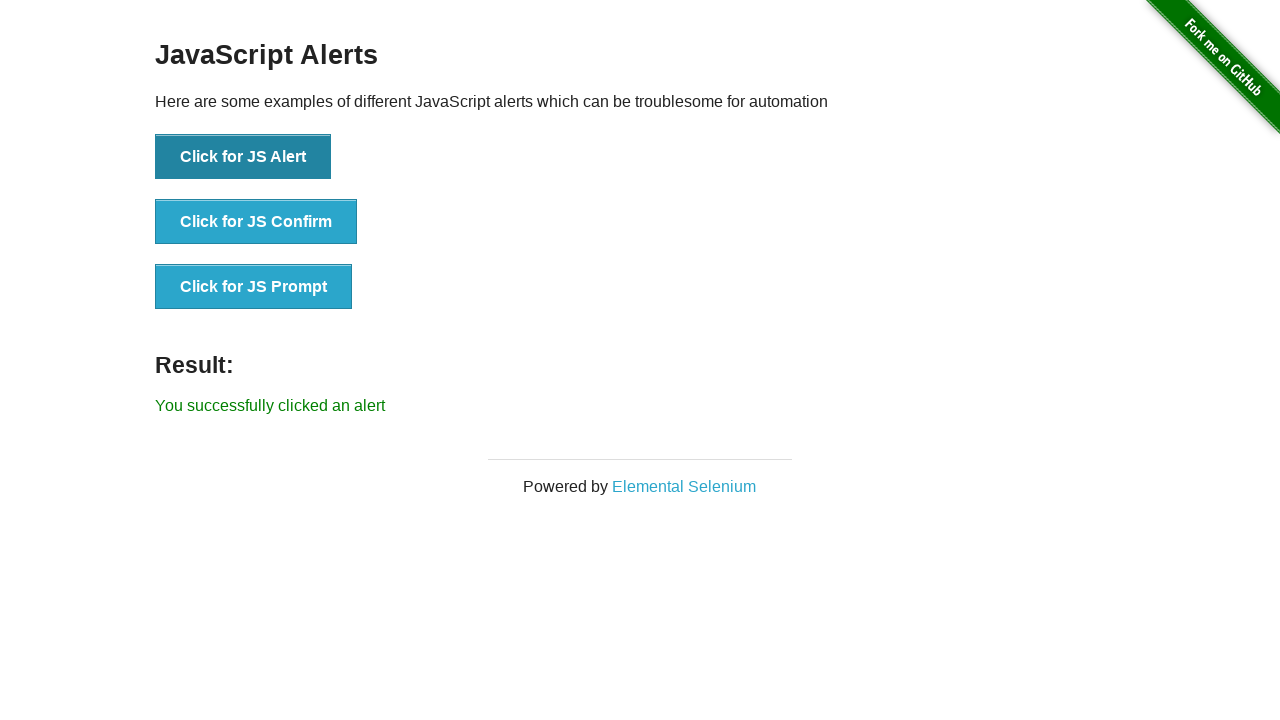

Clicked second button to trigger confirm dialog and dismissed it at (256, 222) on xpath=//*[@id='content']/div/ul/li[2]/button
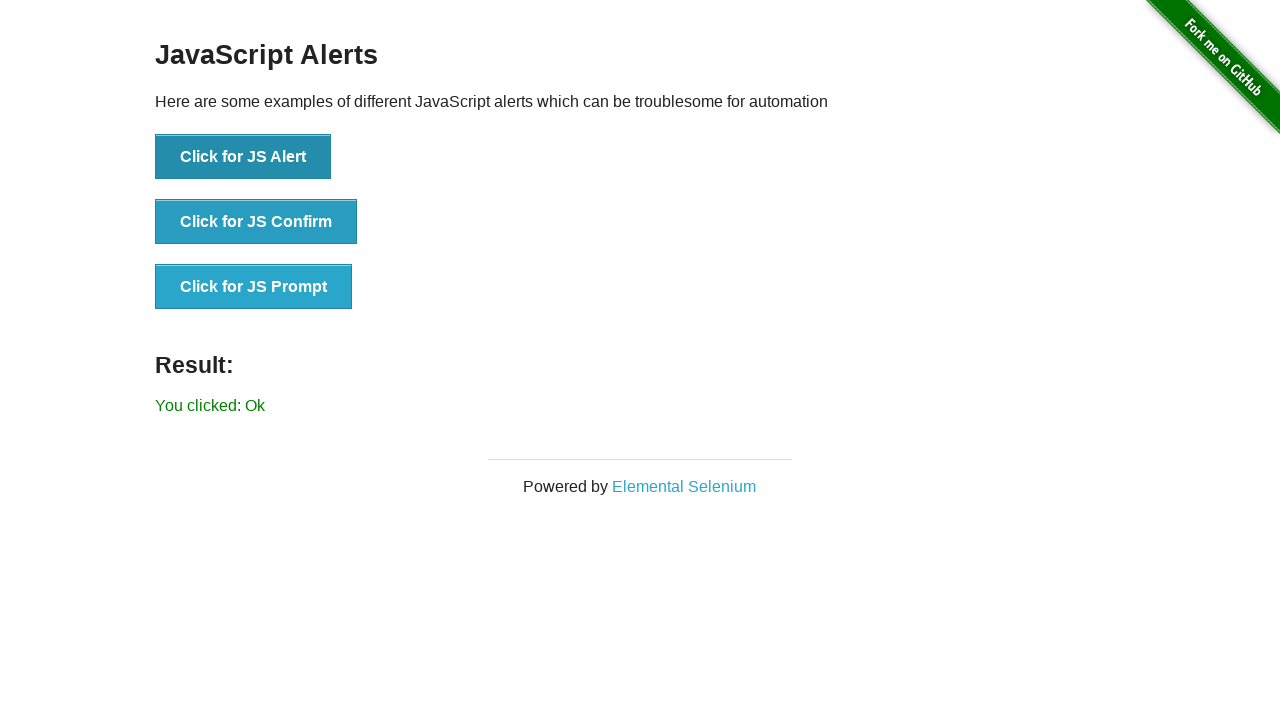

Set up dialog handler to accept the next dialog
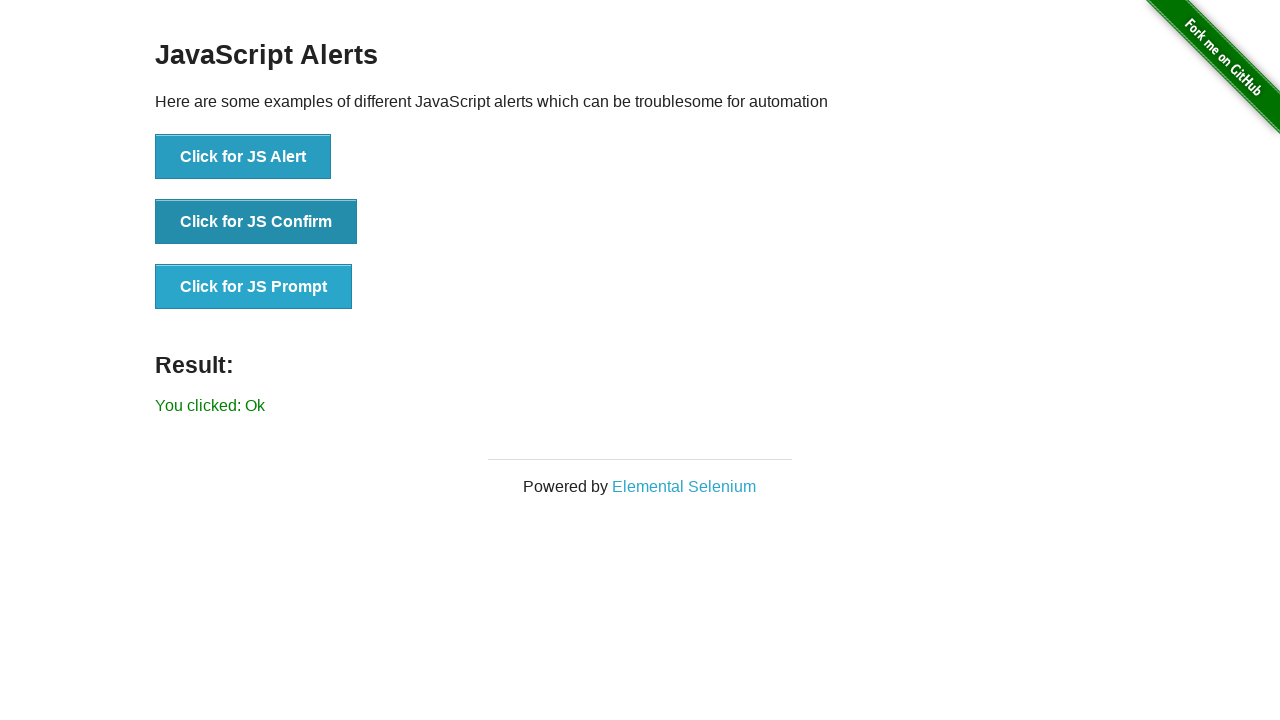

Clicked second button to trigger confirm dialog and accepted it at (256, 222) on xpath=//*[@id='content']/div/ul/li[2]/button
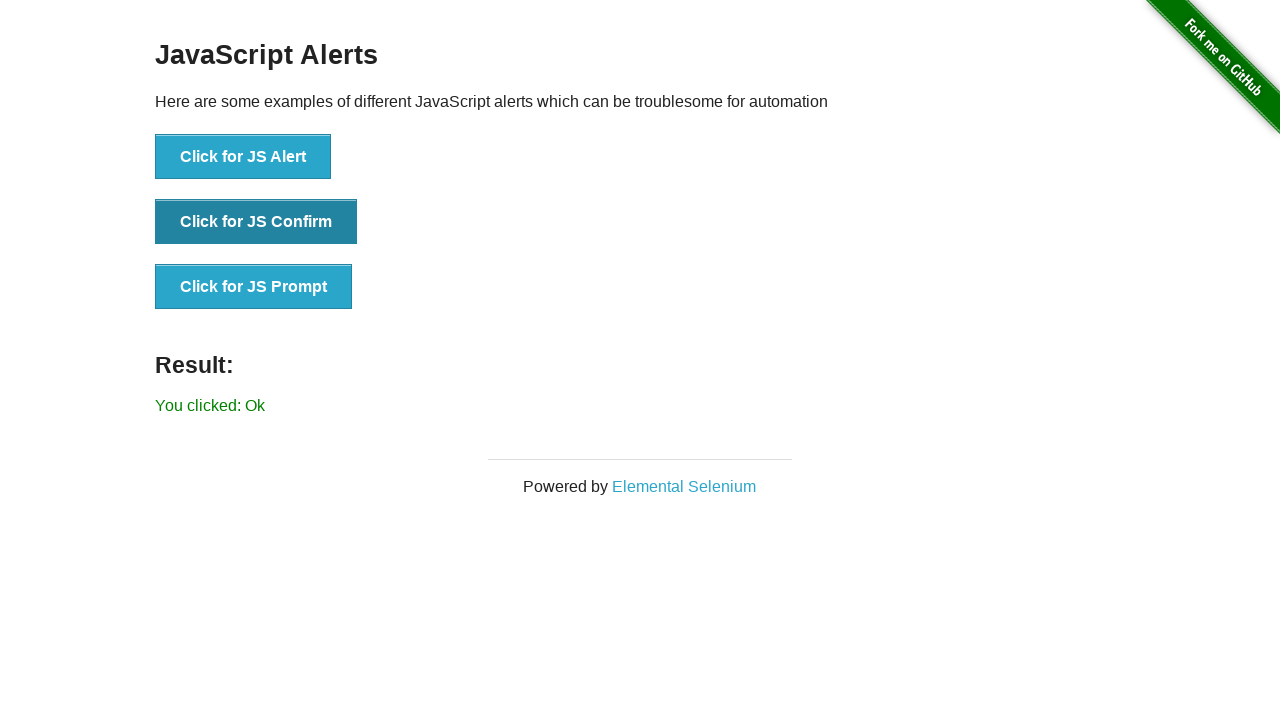

Set up dialog handler to enter text in prompt and accept
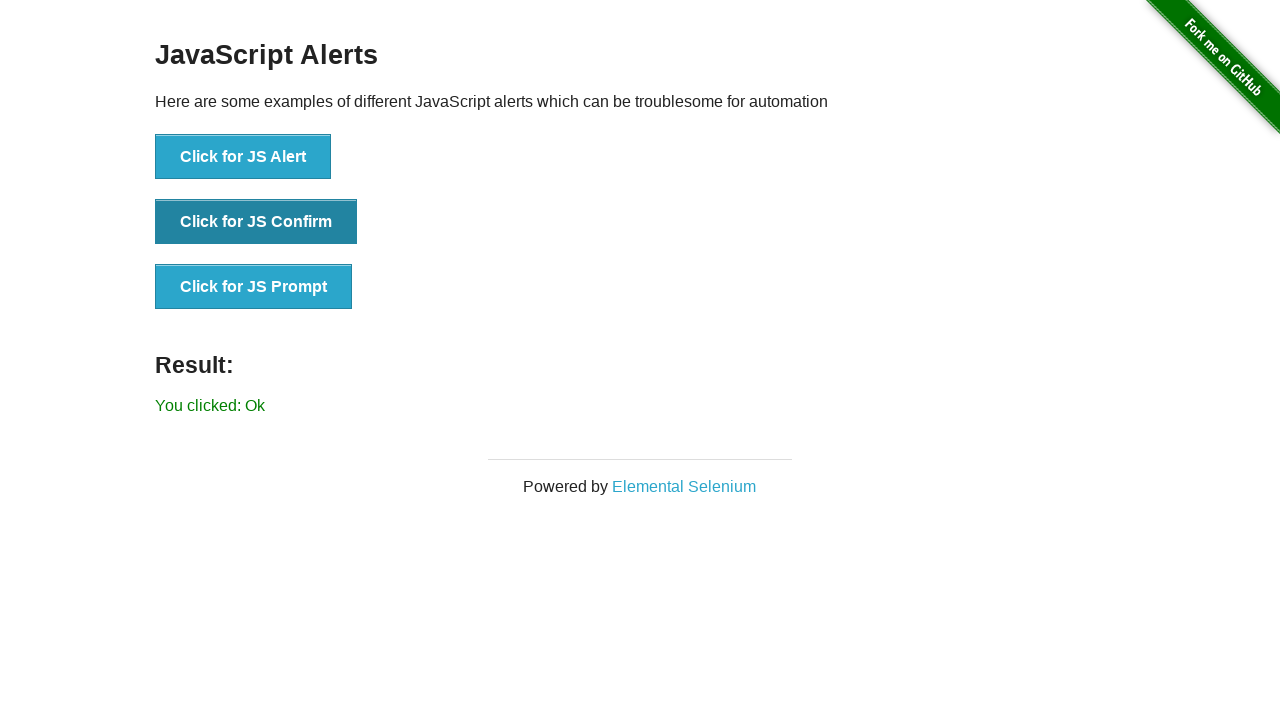

Clicked third button to trigger prompt dialog and entered 'Sent' at (254, 287) on xpath=//*[@id='content']/div/ul/li[3]/button
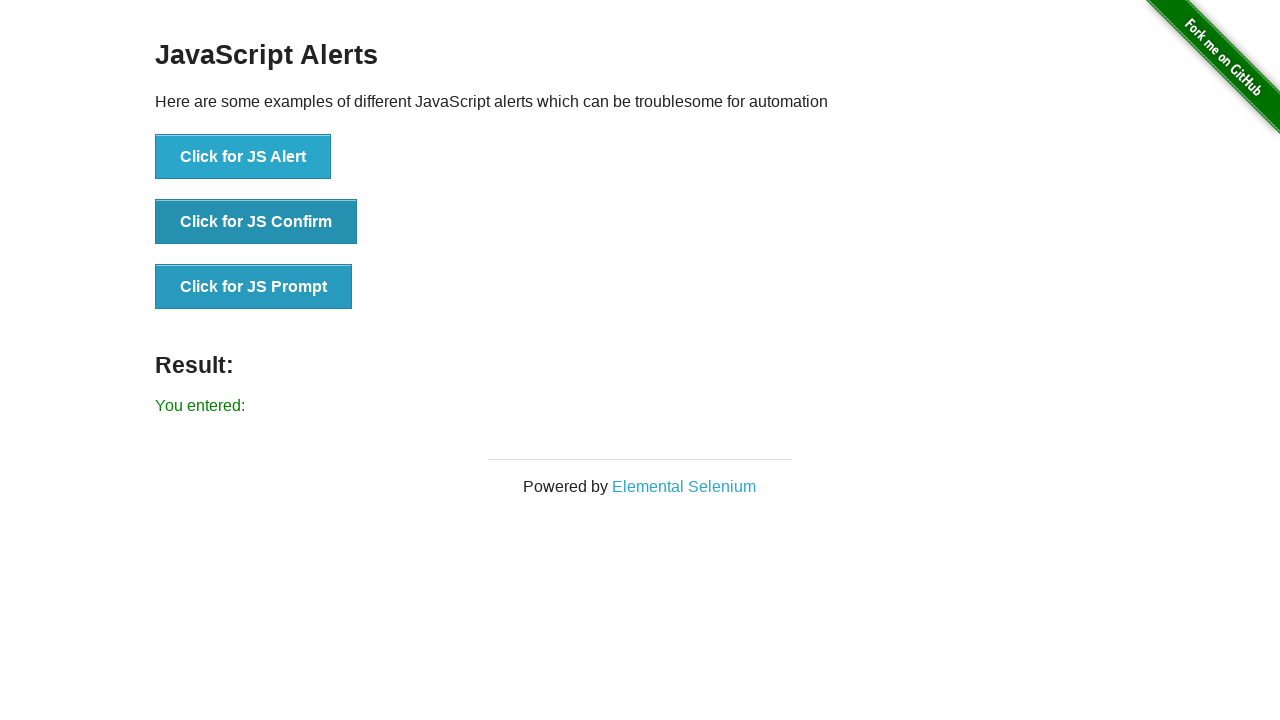

Waited 1 second to see result
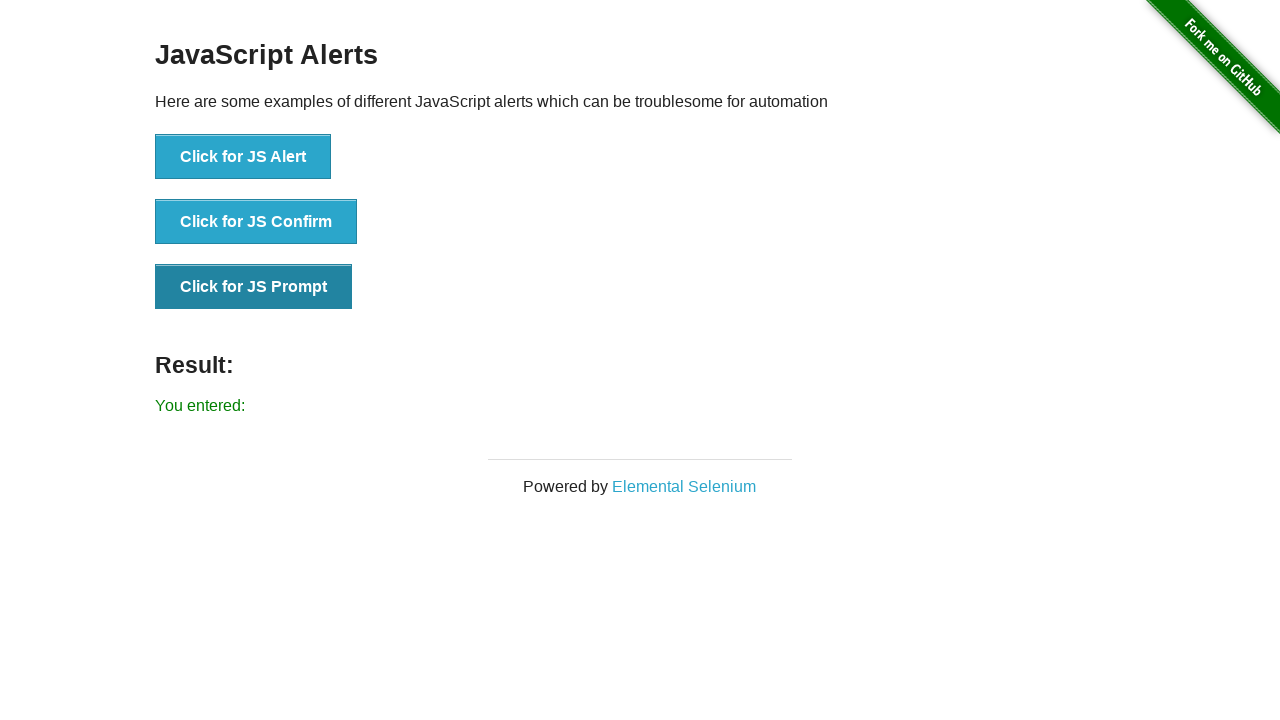

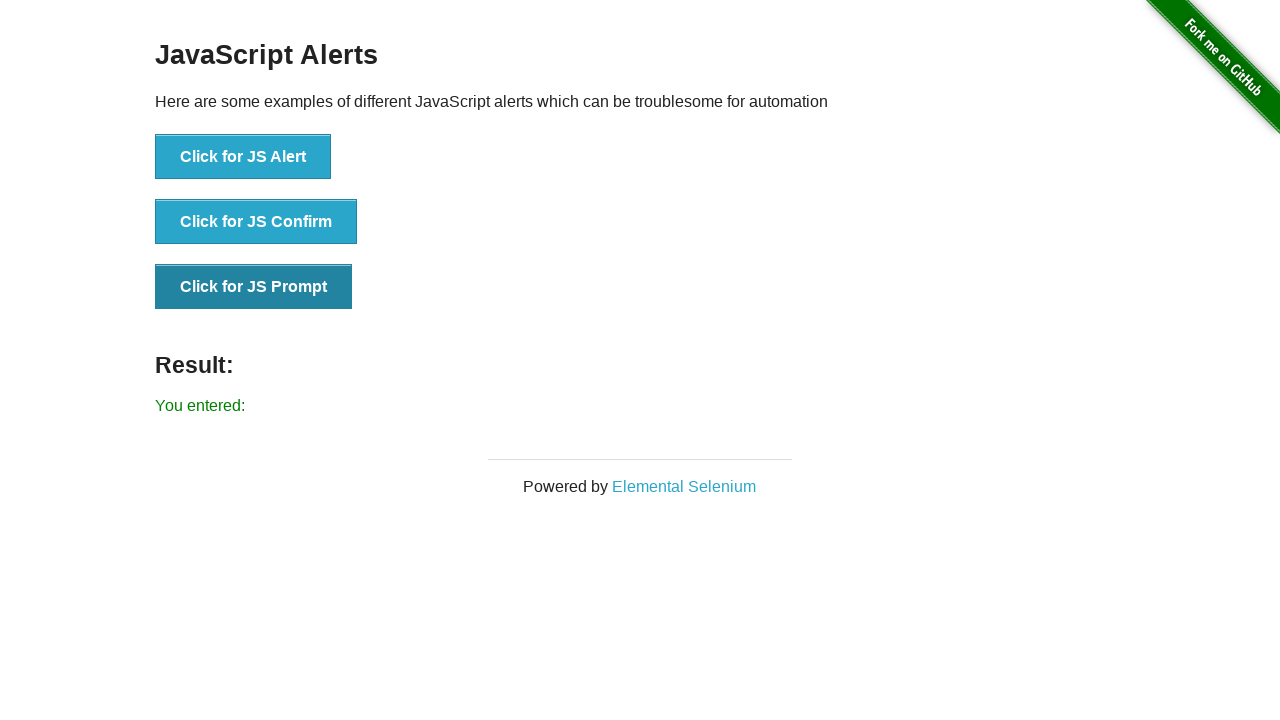